Tests double-click functionality on a button and verifies the resulting text appears

Starting URL: https://automationfc.github.io/basic-form/index.html

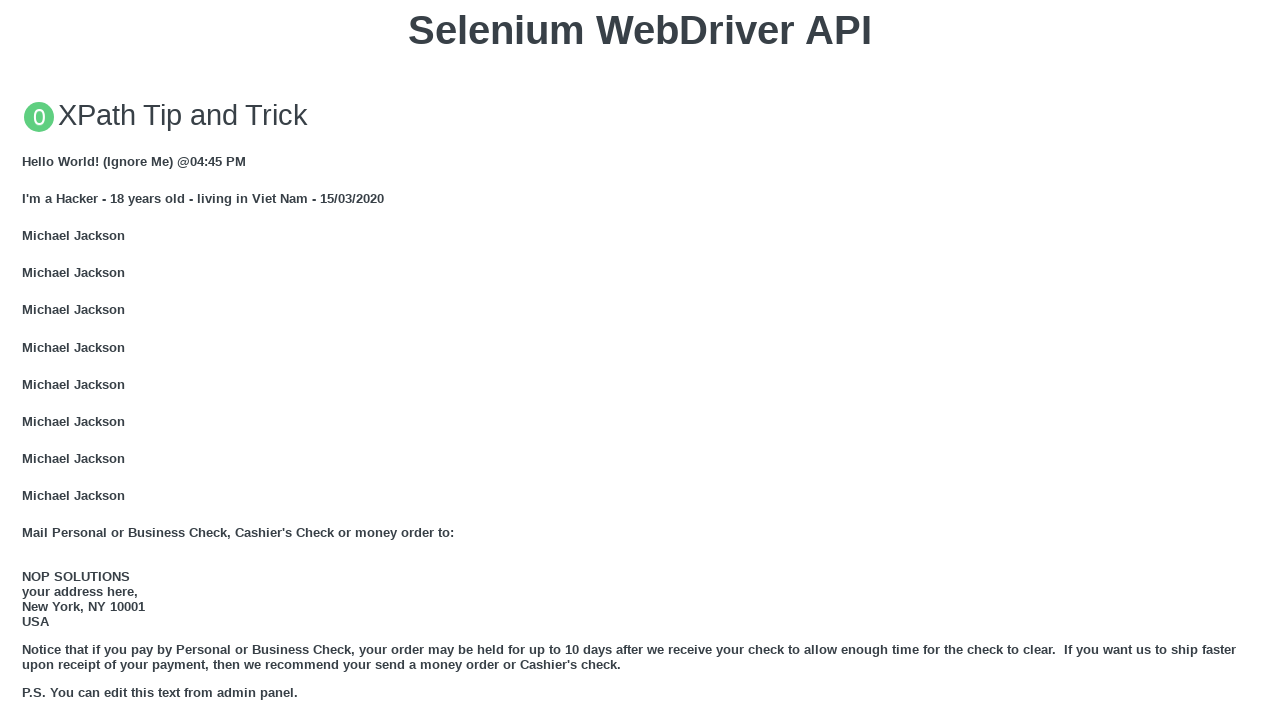

Scrolled double-click button into view
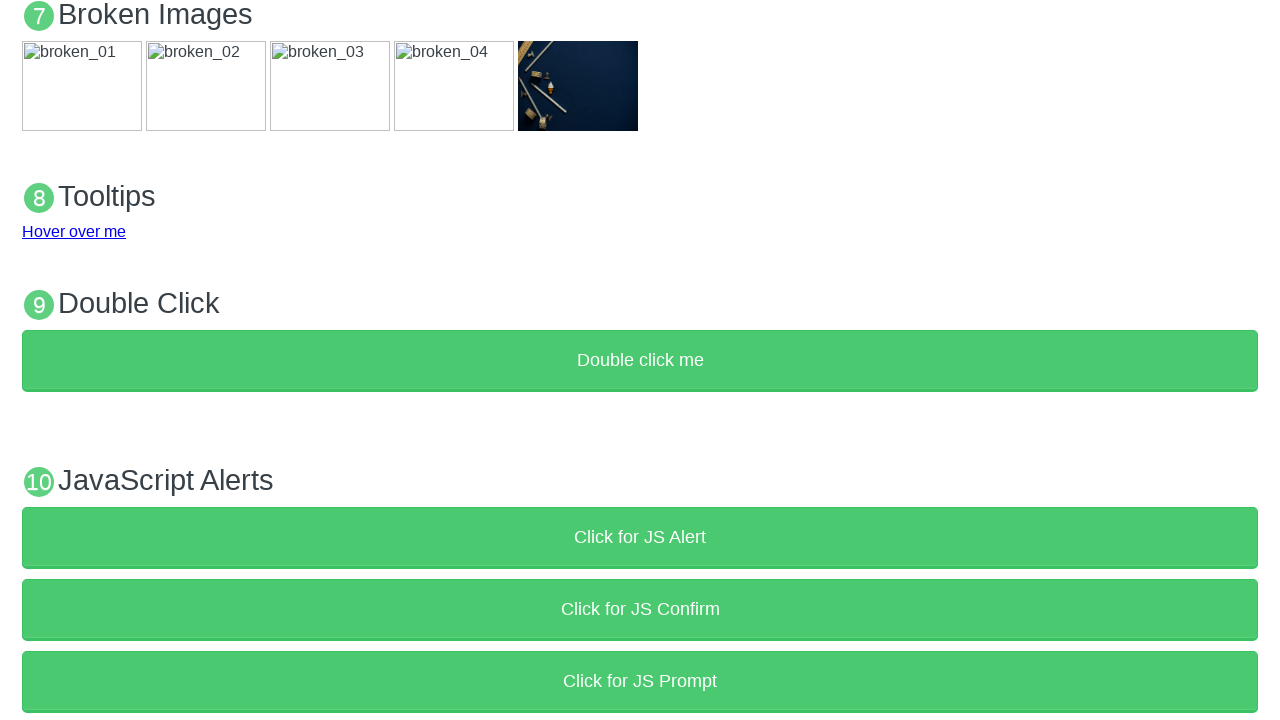

Double-clicked the 'Double click me' button at (640, 361) on xpath=//button[text()='Double click me']
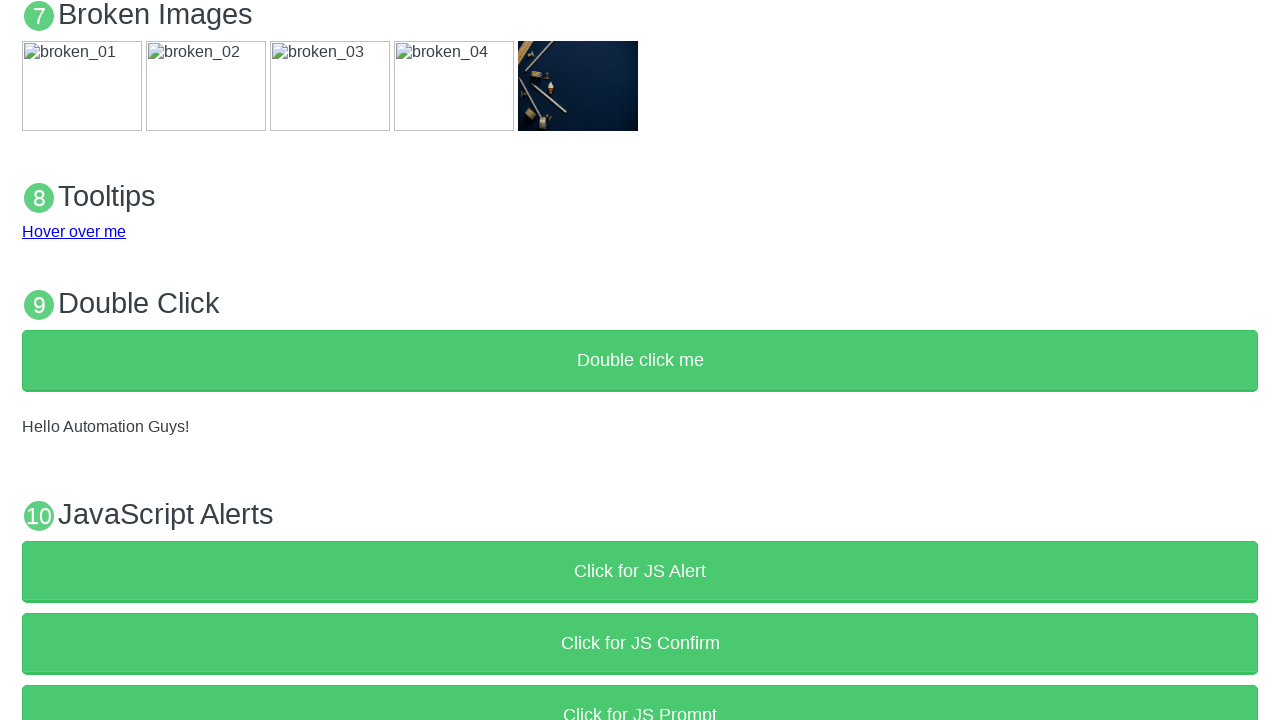

Waited for result text 'Hello Automation Guys!' to appear
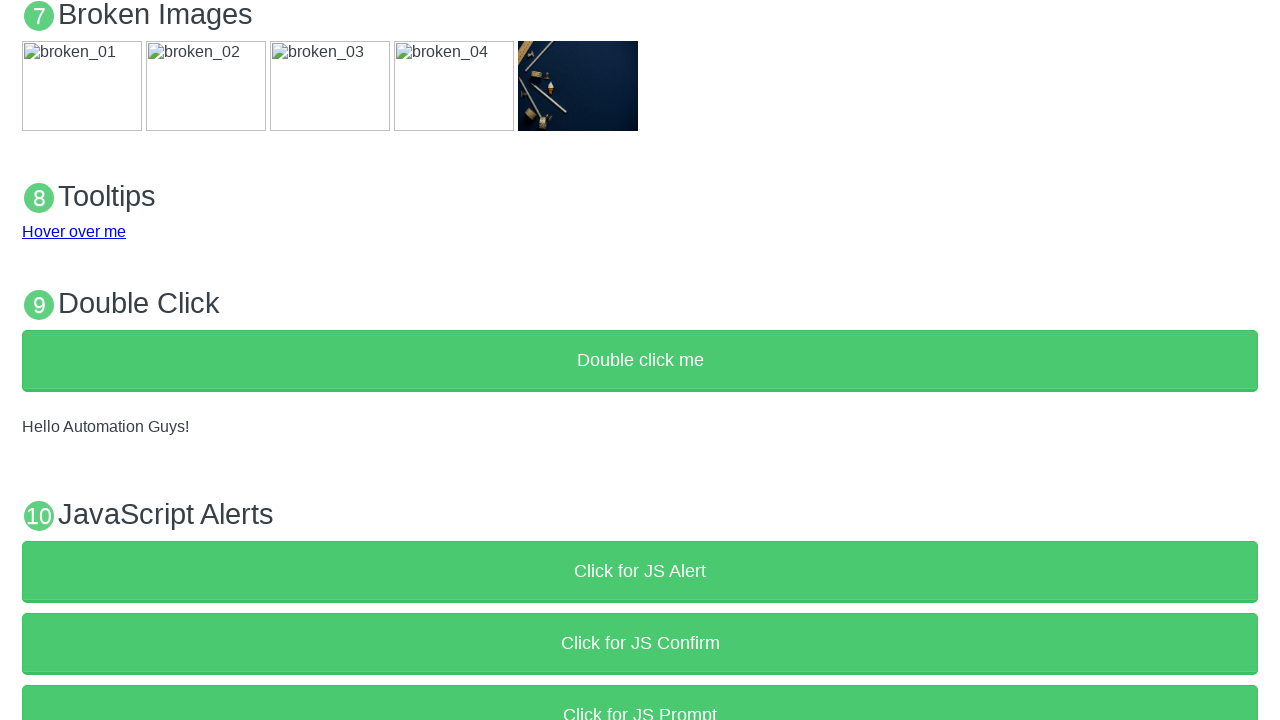

Verified result text 'Hello Automation Guys!' is visible
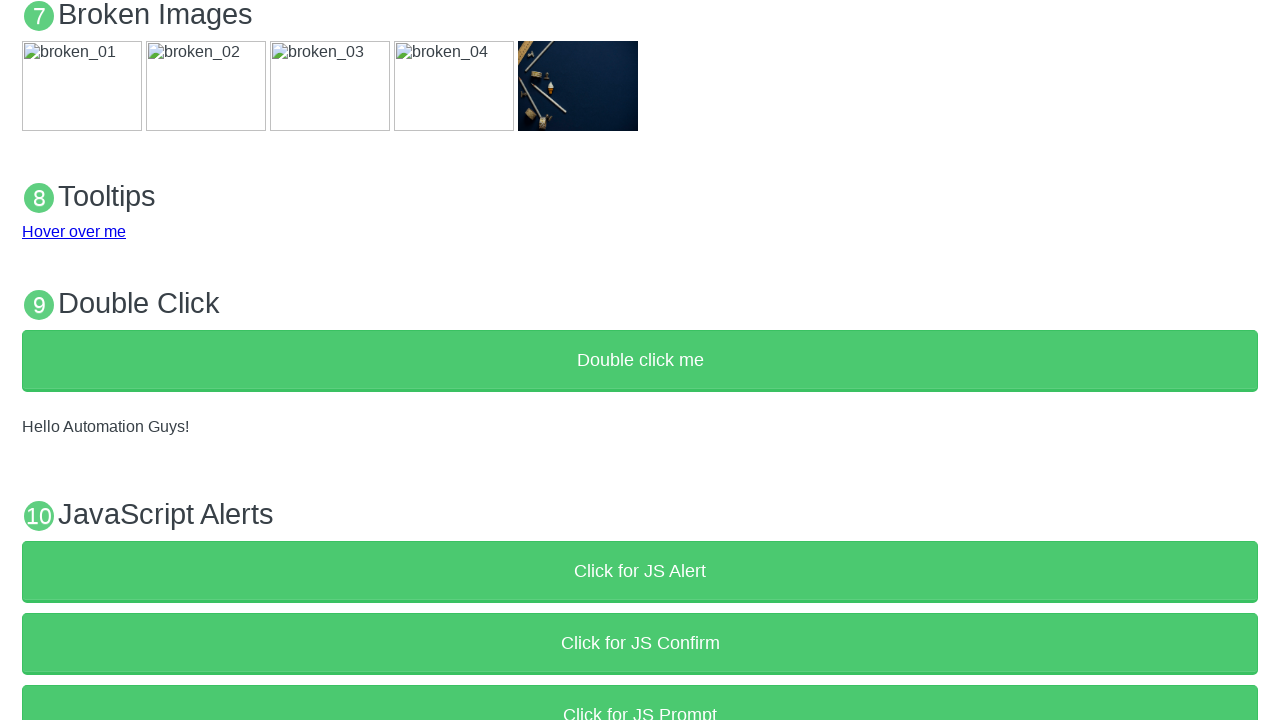

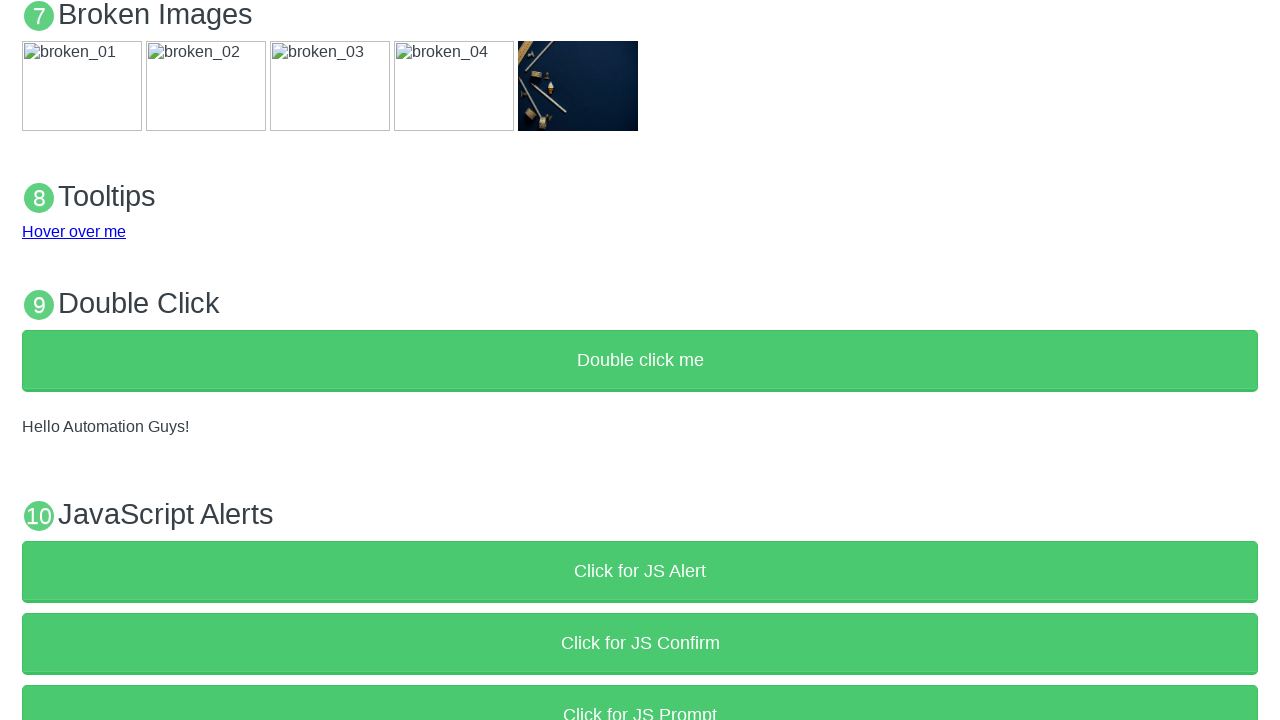